Navigates to a stock market gainers page and verifies that a dynamic web table is present containing specific company information (Tejas Networks).

Starting URL: https://money.rediff.com/gainers/bsc/daily/groupa

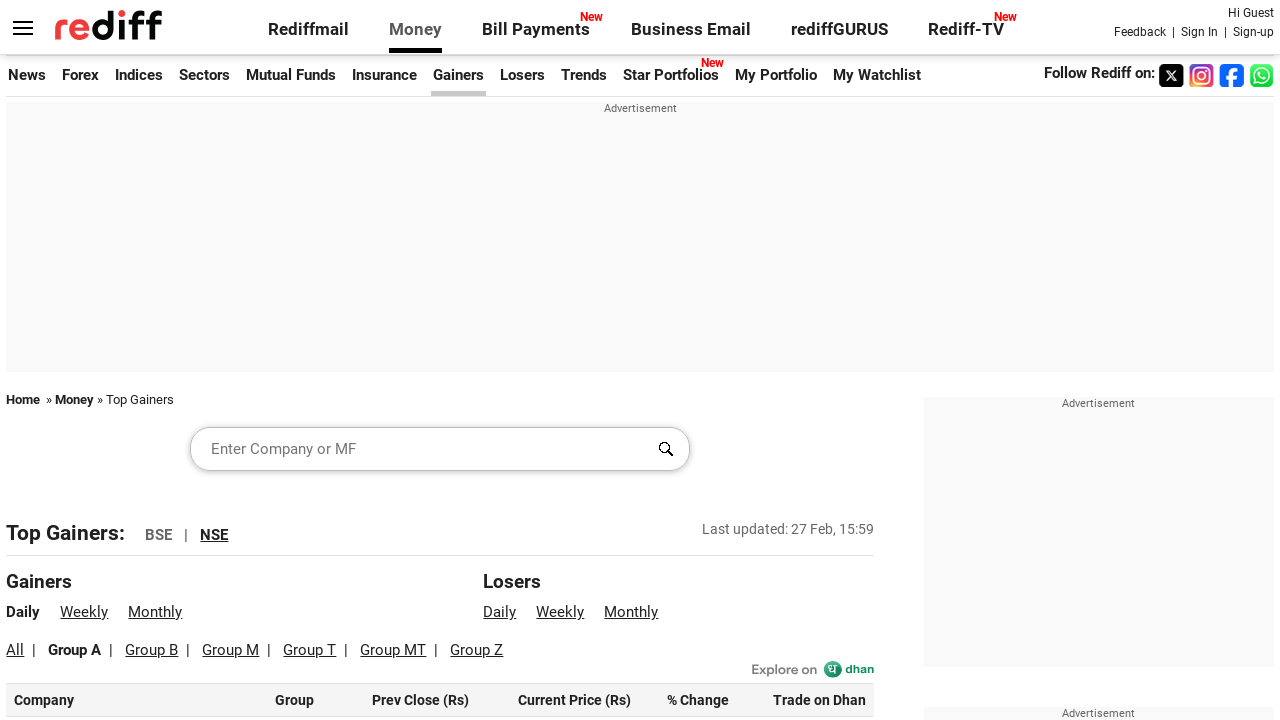

Stock market table loaded on the page
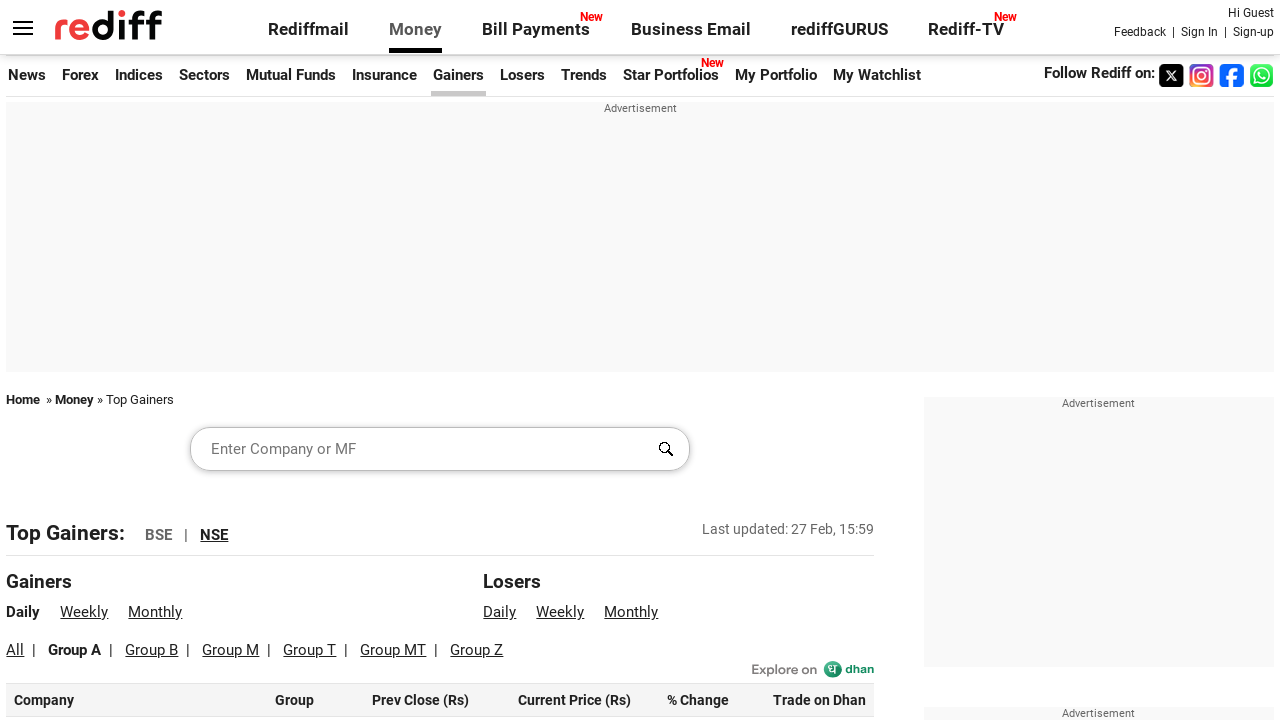

Table element is ready and accessible
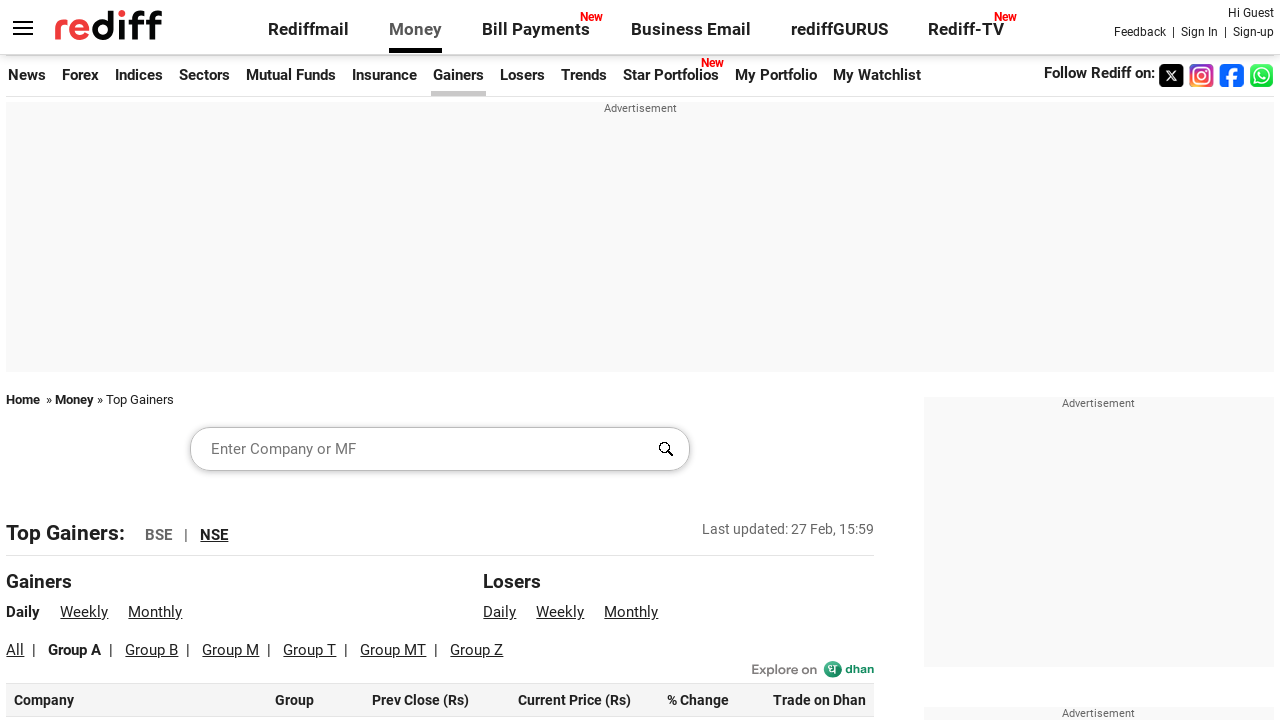

Located 'Tejas Networks' in the dynamic web table
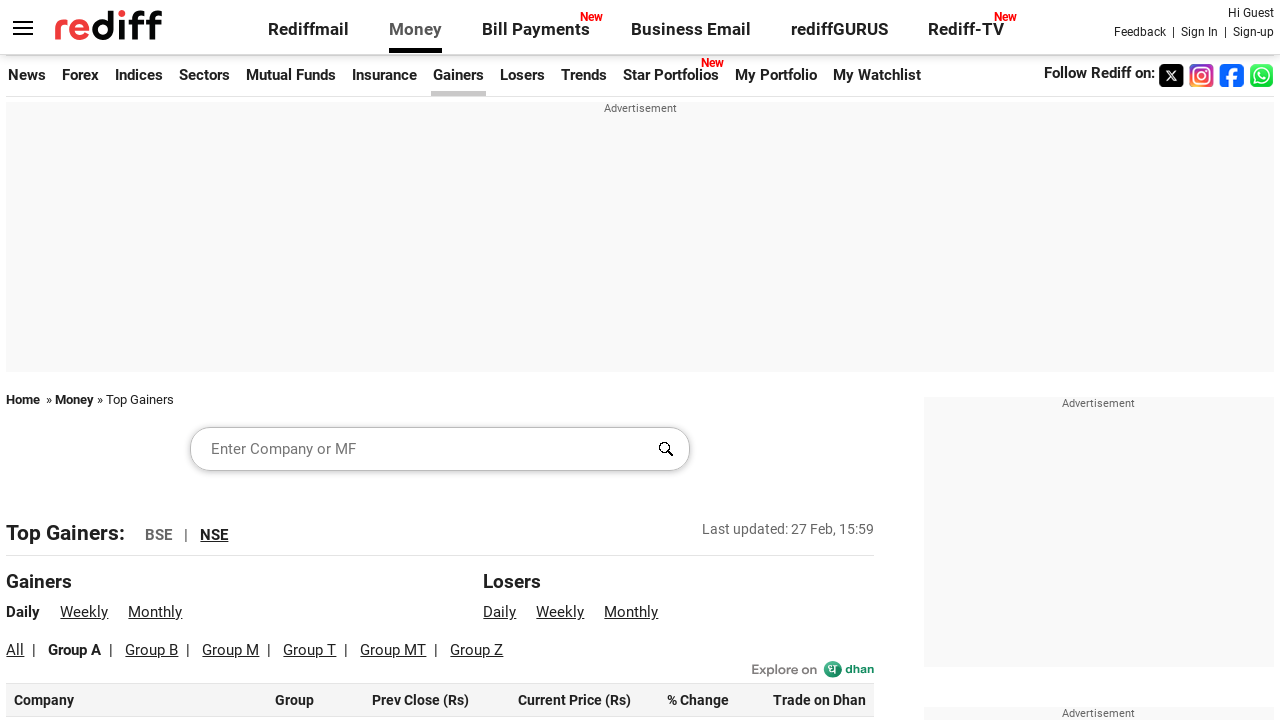

Clicked on Tejas Networks link to verify interactivity at (62, 360) on #leftcontainer table a:has-text('Tejas Networks')
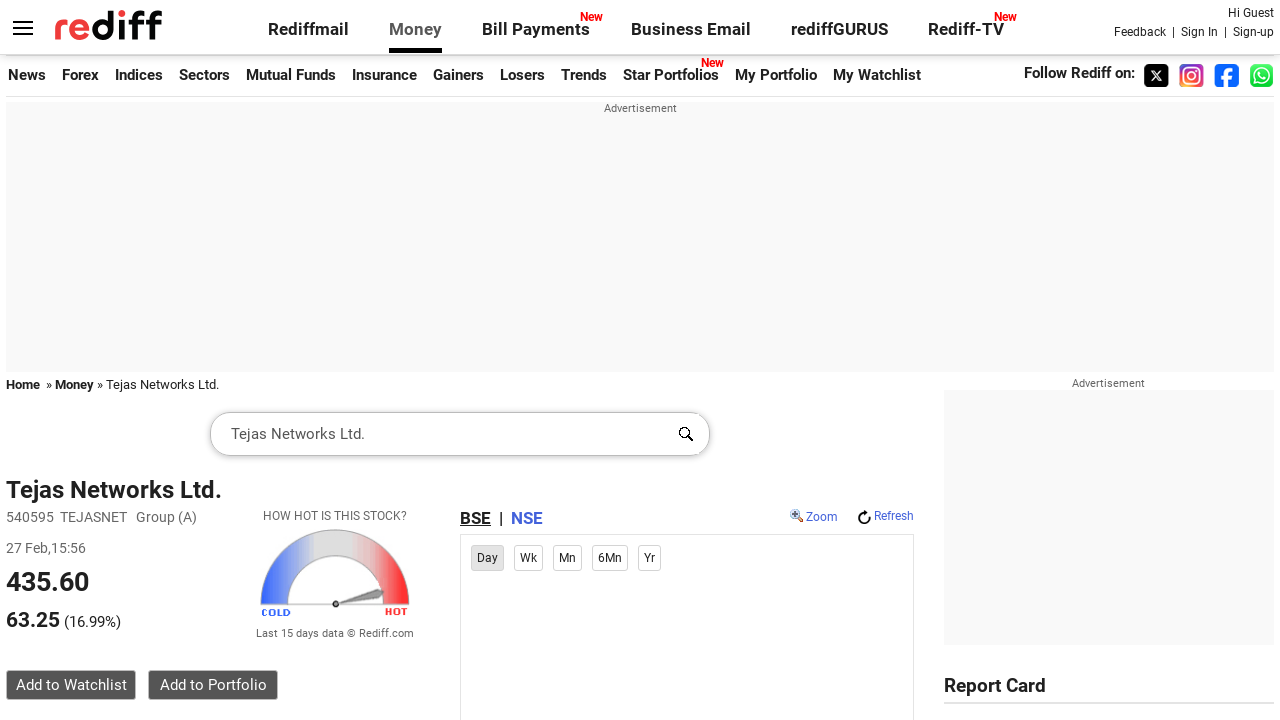

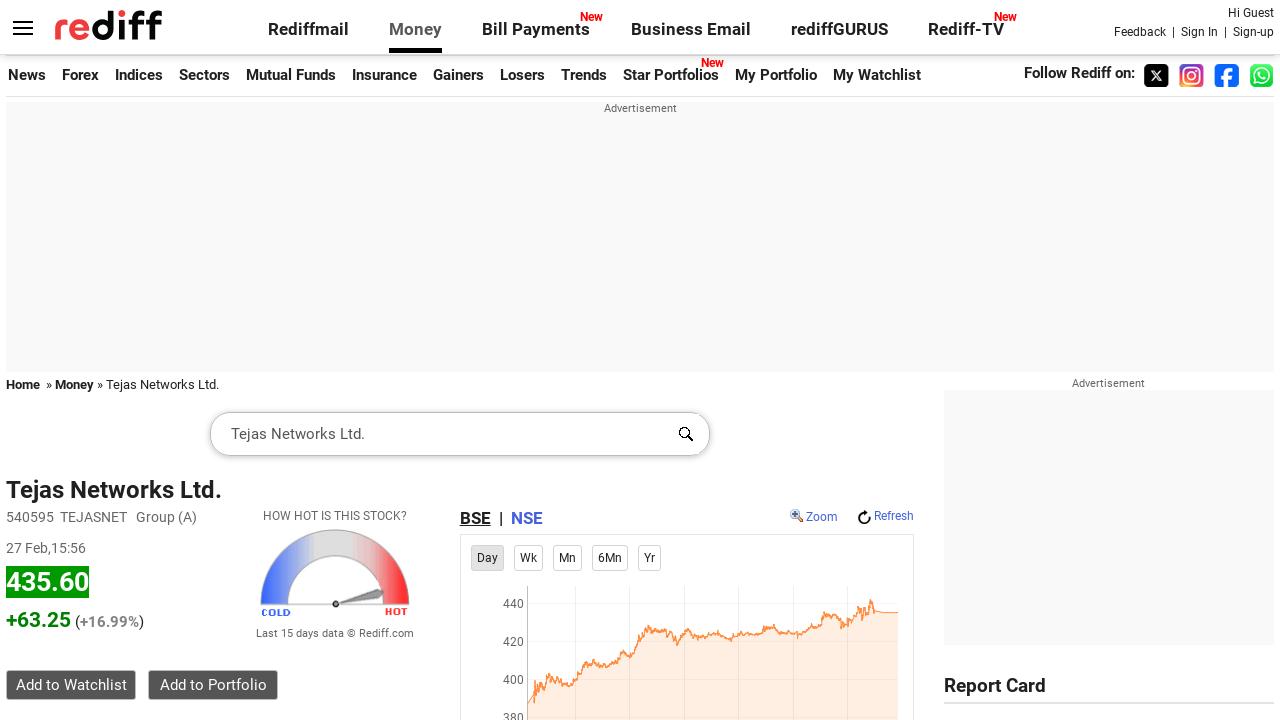